Tests window handling by clicking a link that opens a new window, extracting email text from the new window, and filling it in the original window's username field

Starting URL: https://rahulshettyacademy.com/loginpagePractise/

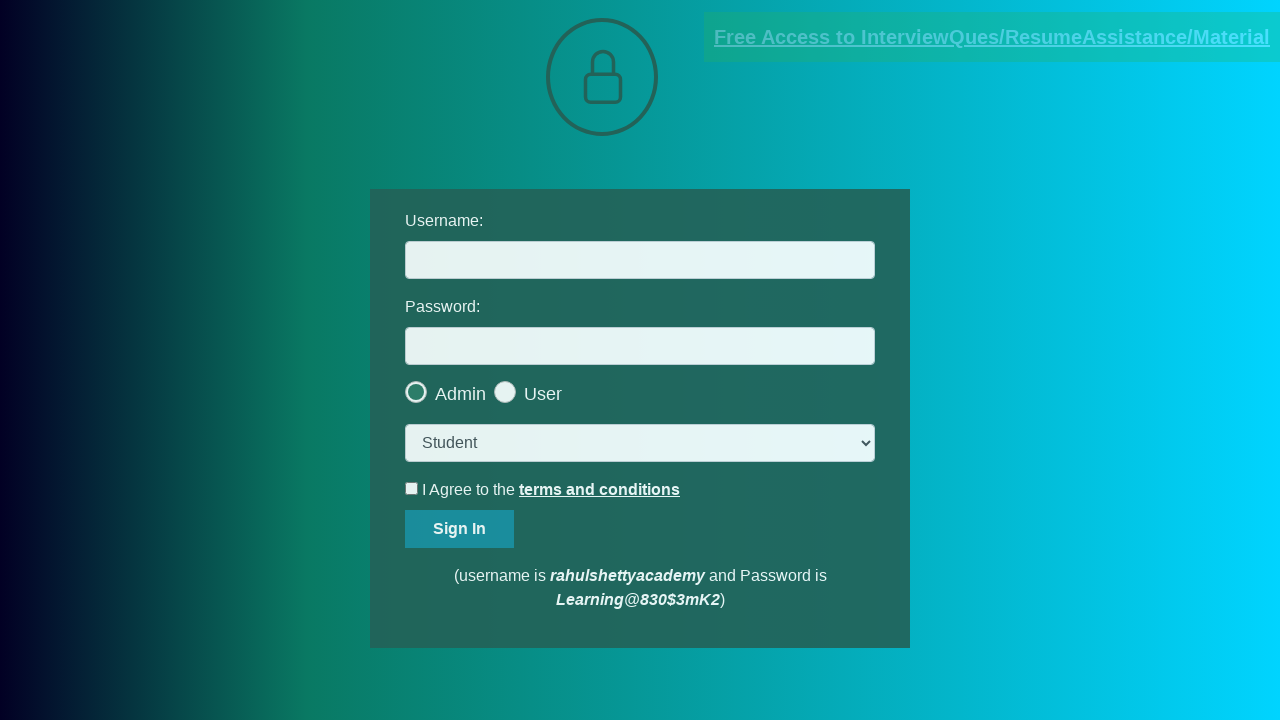

Clicked blinking text link to open new window at (992, 37) on a.blinkingText
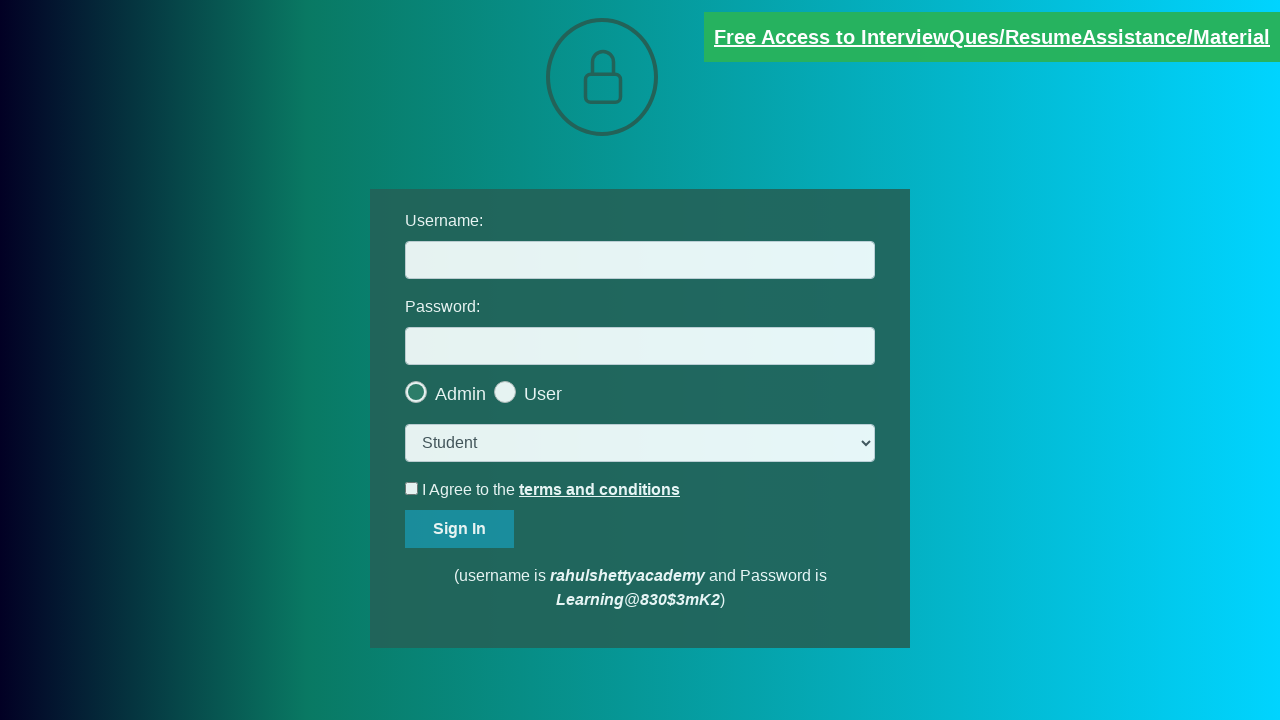

New window opened and captured
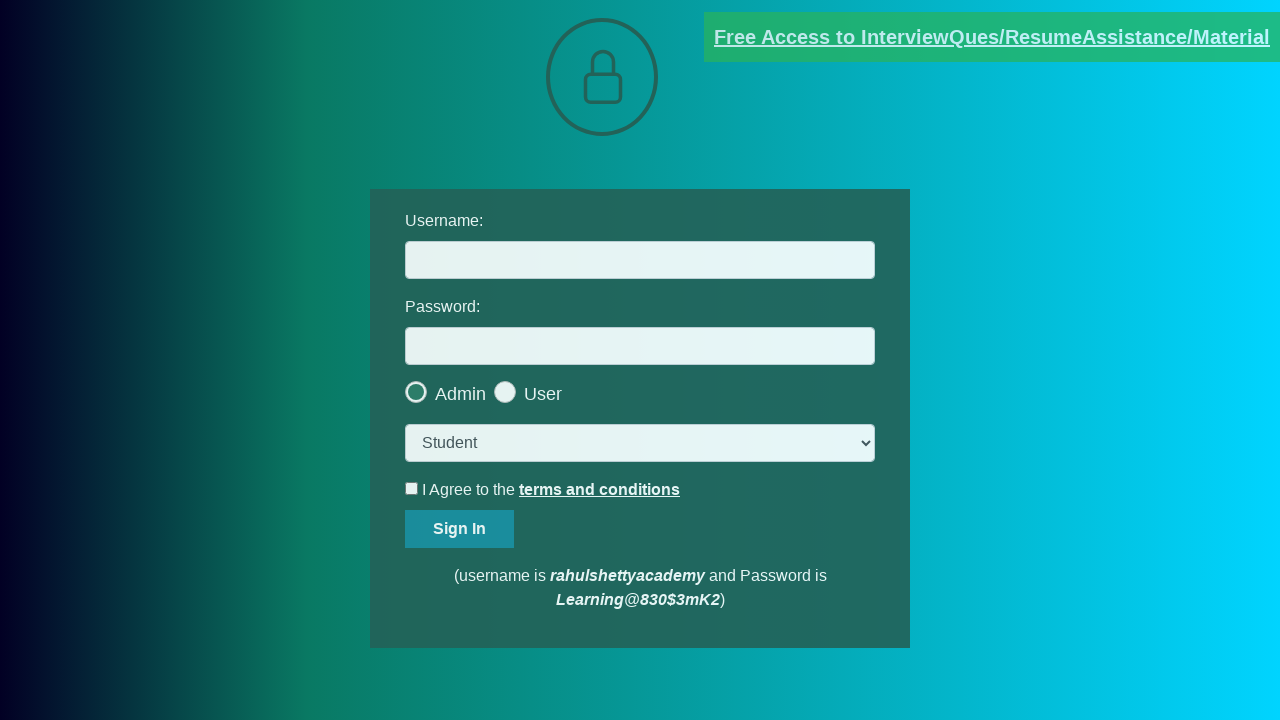

Extracted text content from red paragraph in new window
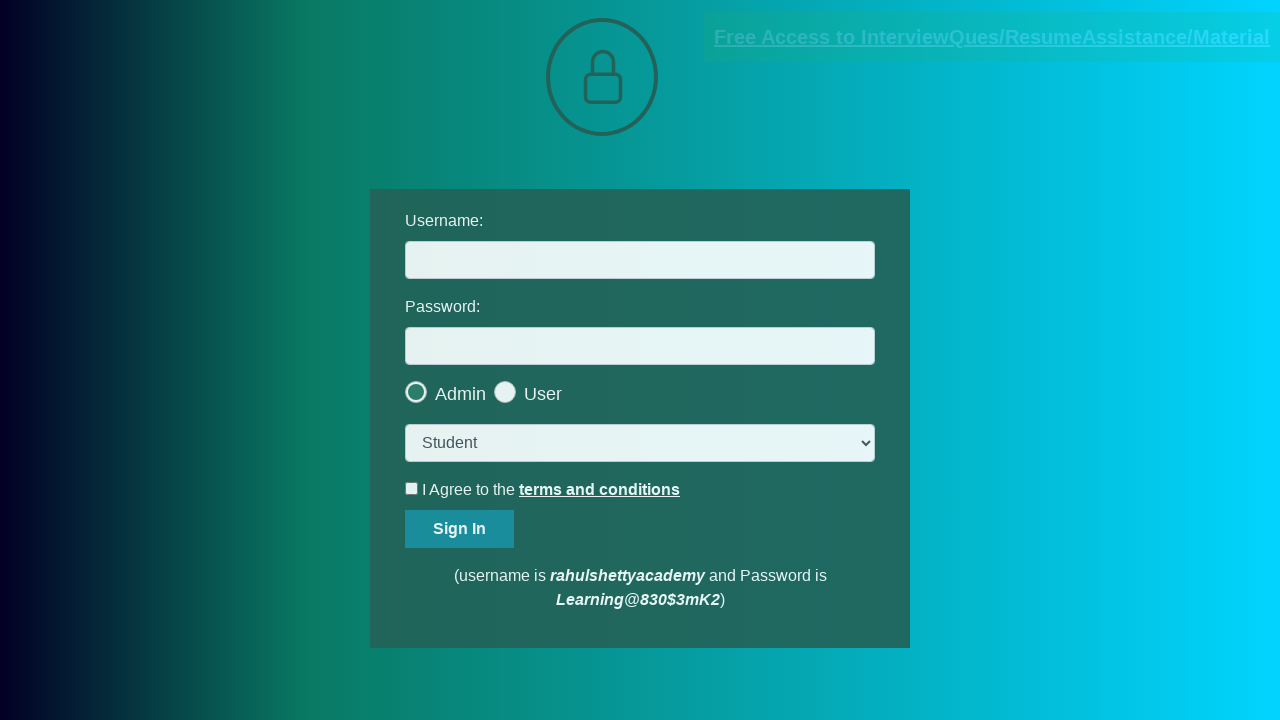

Parsed email address: mentor@rahulshettyacademy.com
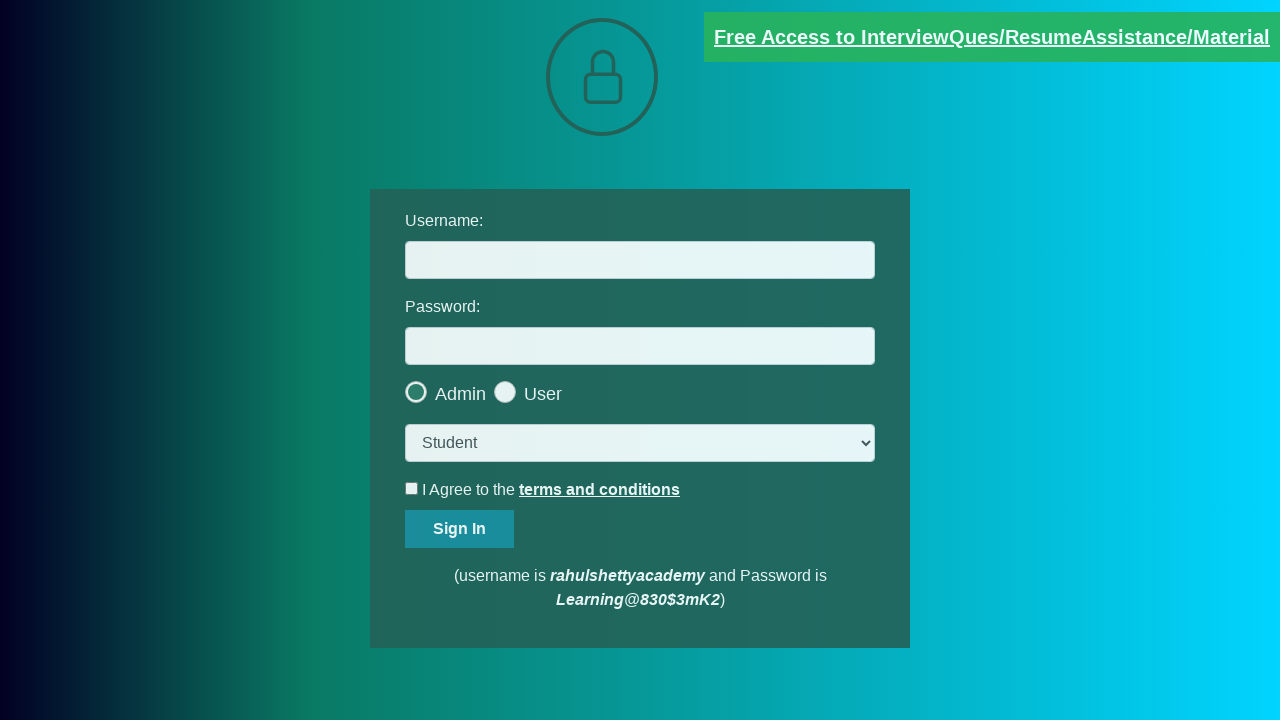

Filled username field with extracted email: mentor@rahulshettyacademy.com on #username
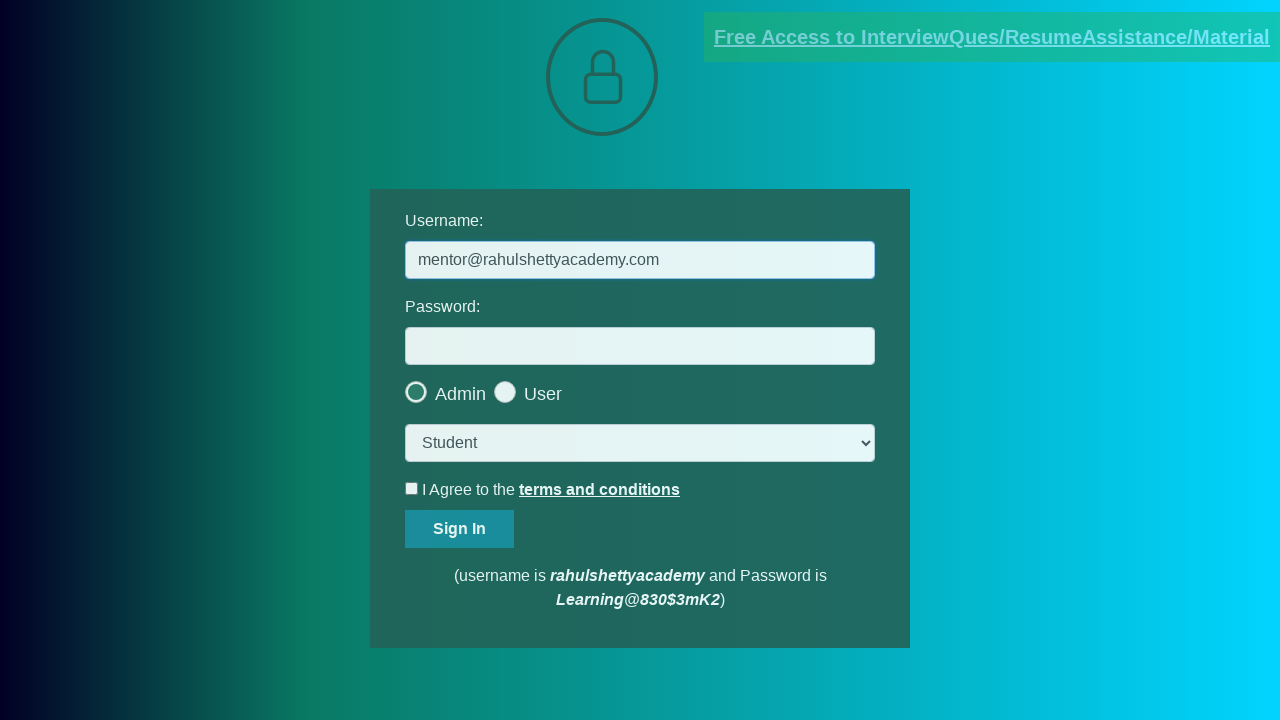

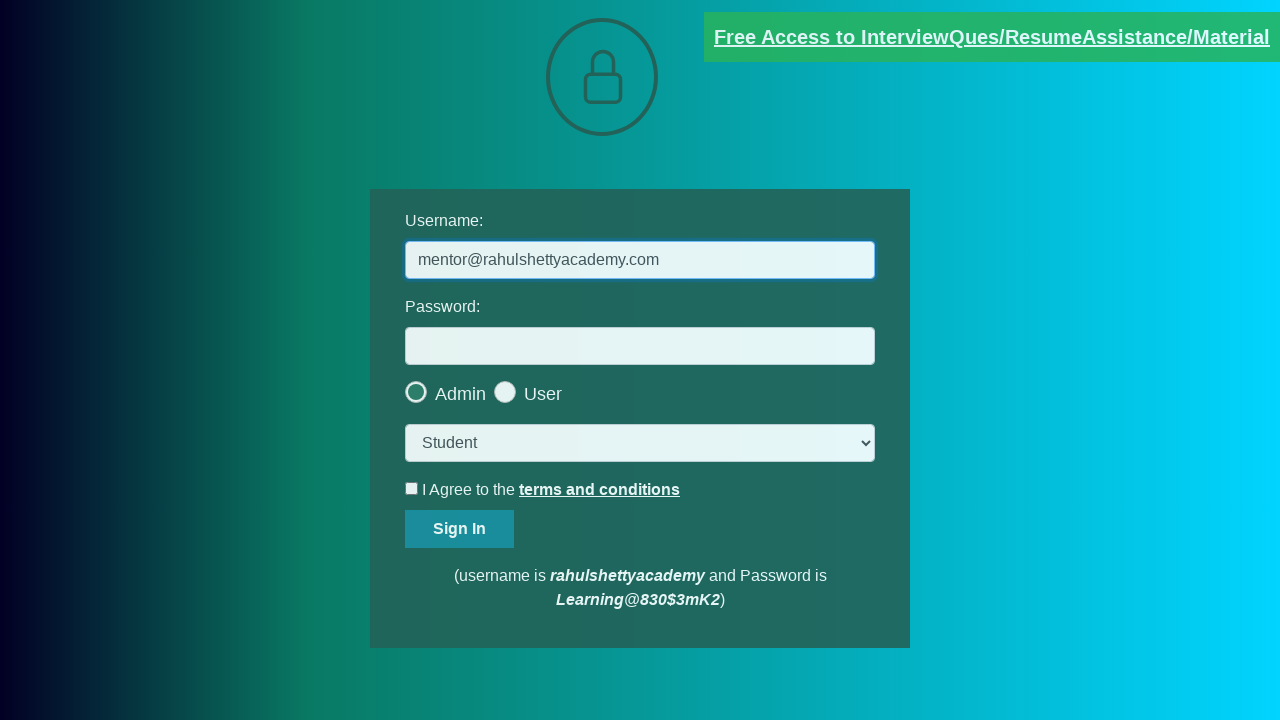